Navigates to a blog page, finds all links on the page, and clicks on the "Posts (Atom)" link

Starting URL: https://omayo.blogspot.com/

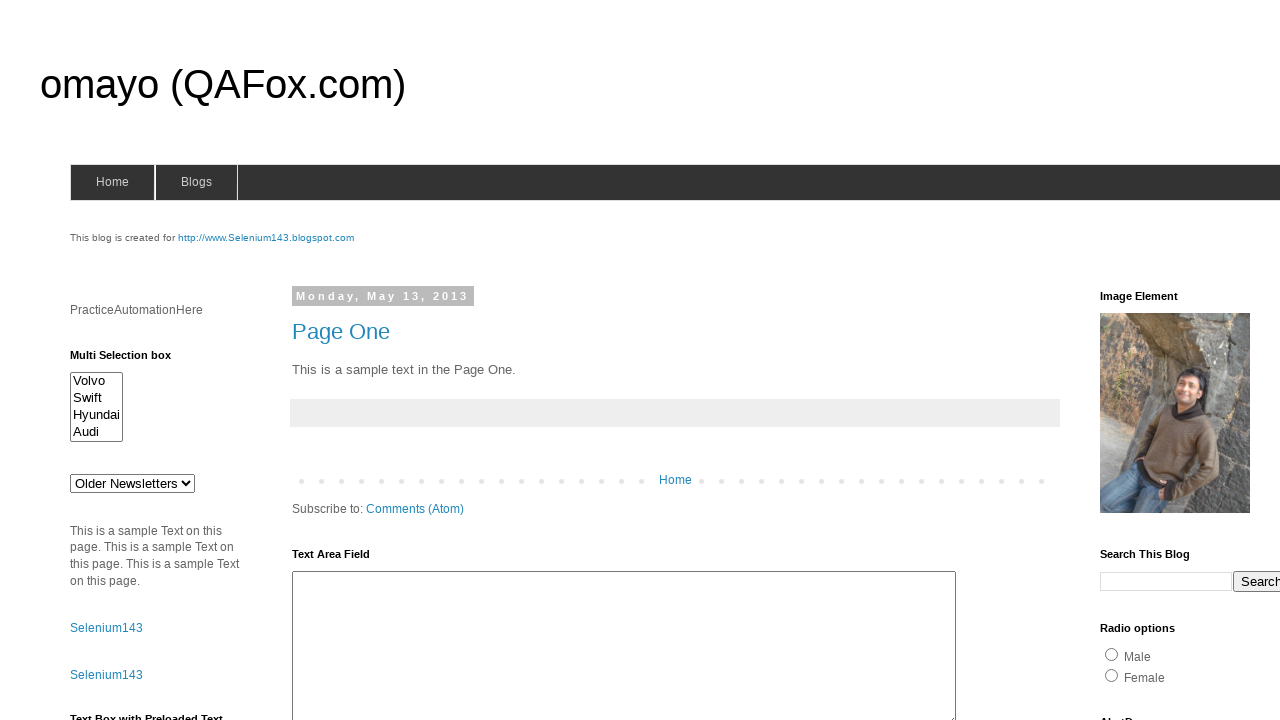

Navigated to blog page at https://omayo.blogspot.com/
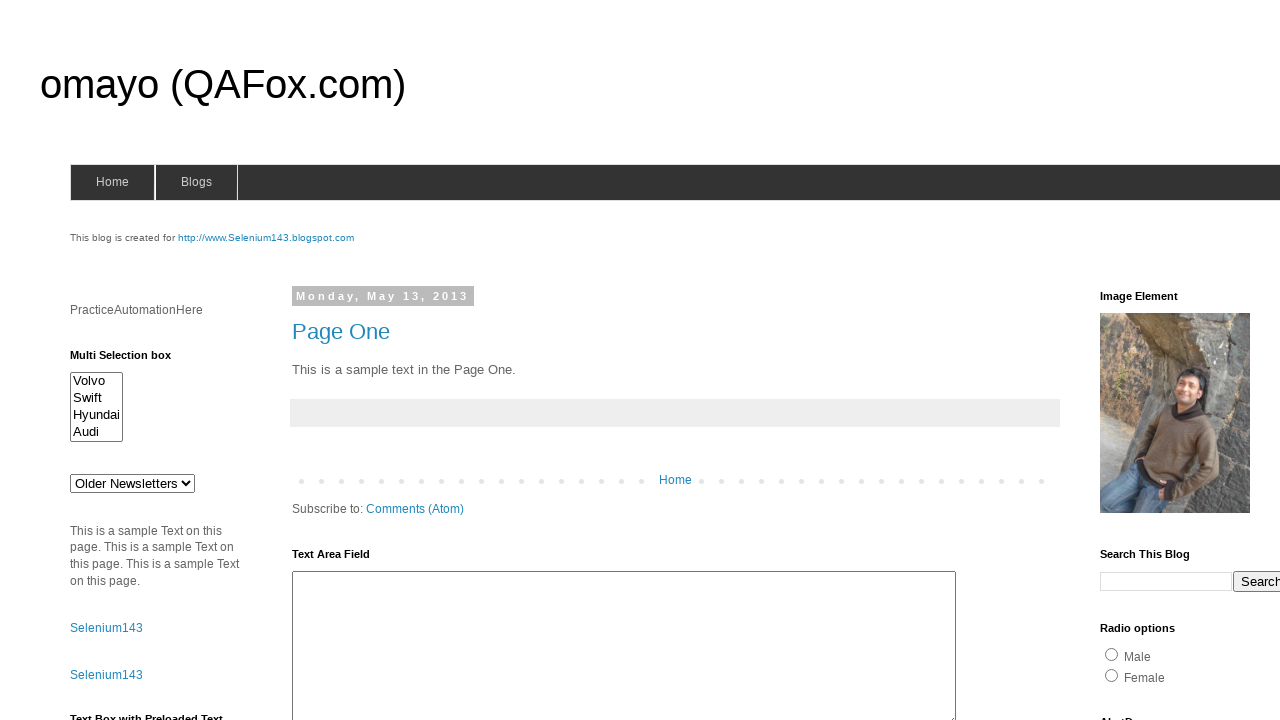

Found all links on the page
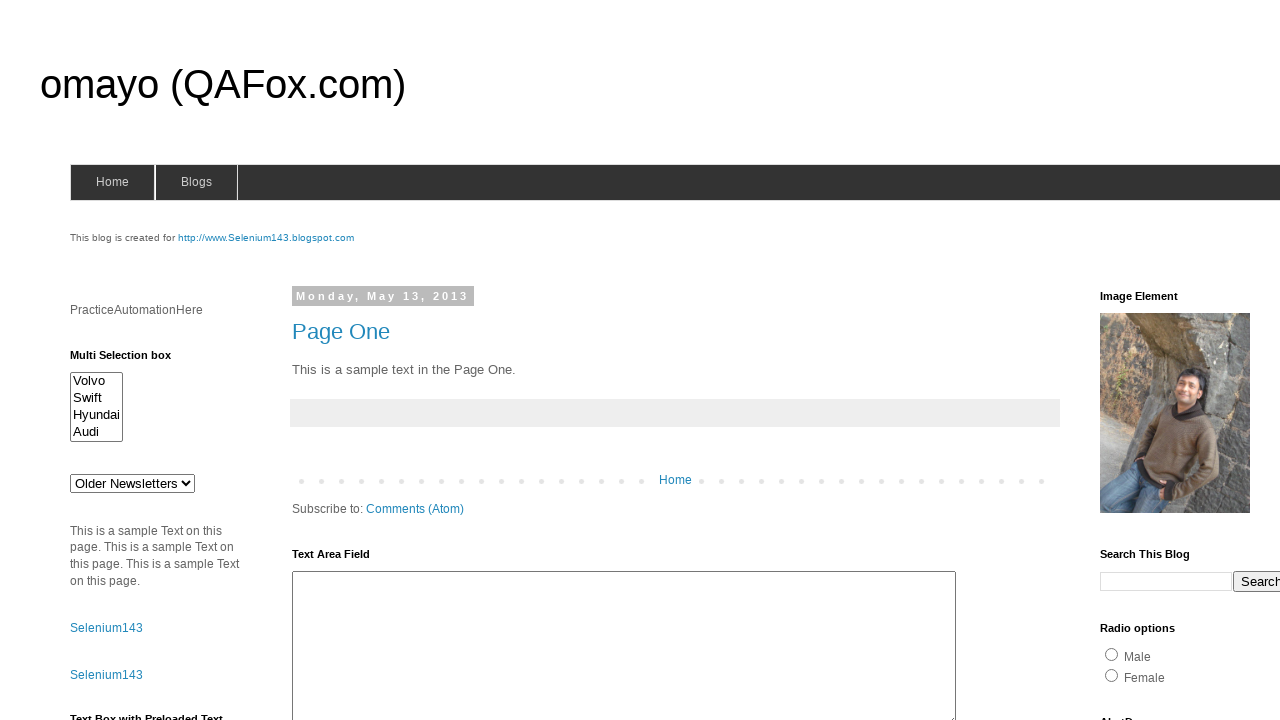

Checked link text content: ''
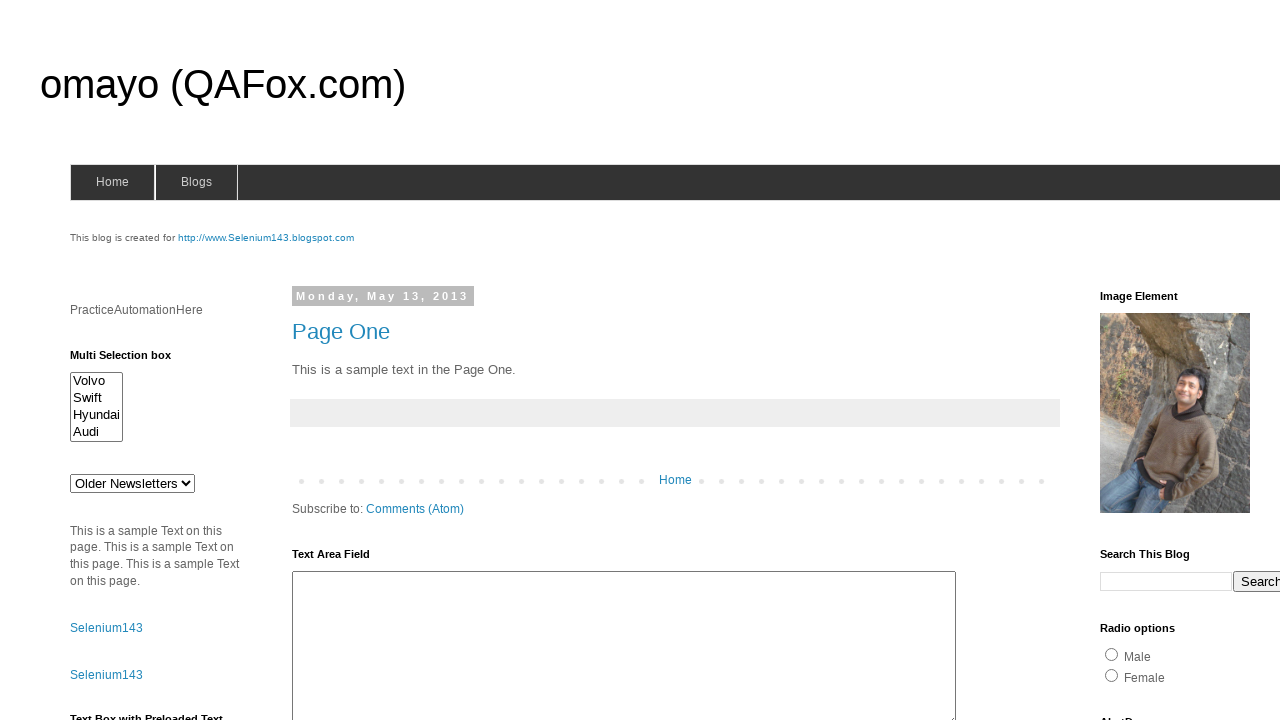

Checked link text content: ''
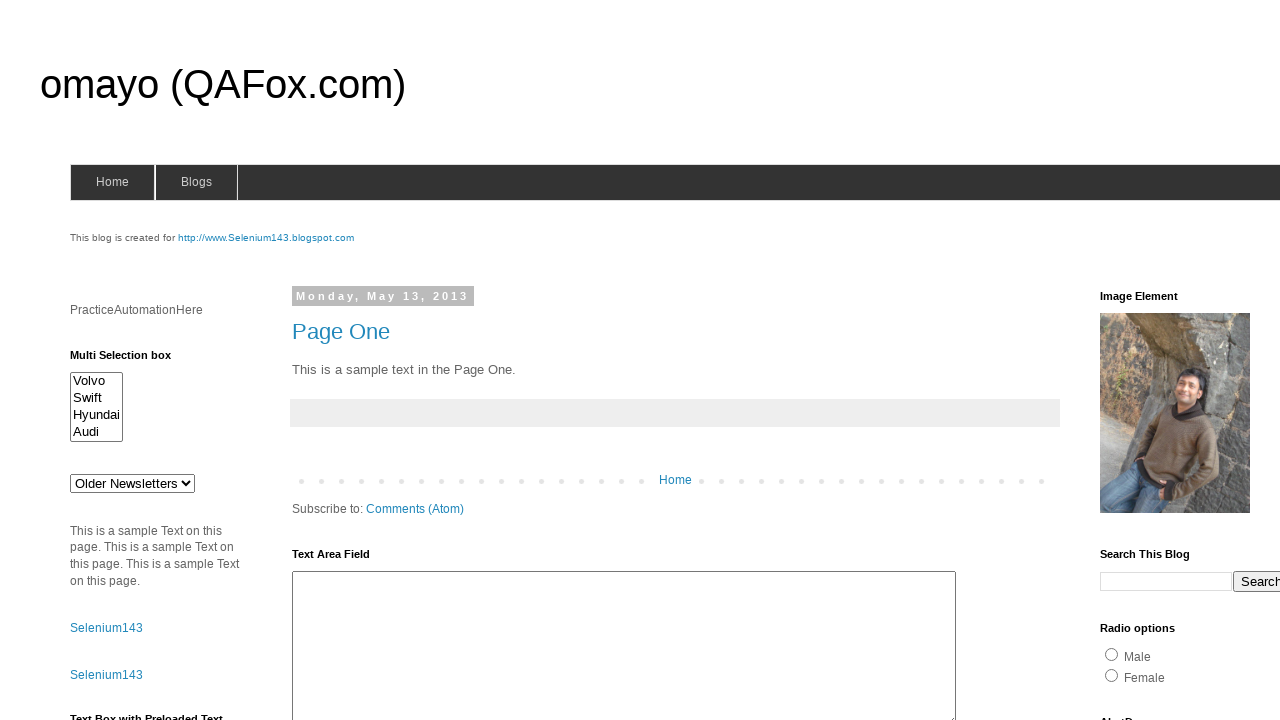

Checked link text content: ''
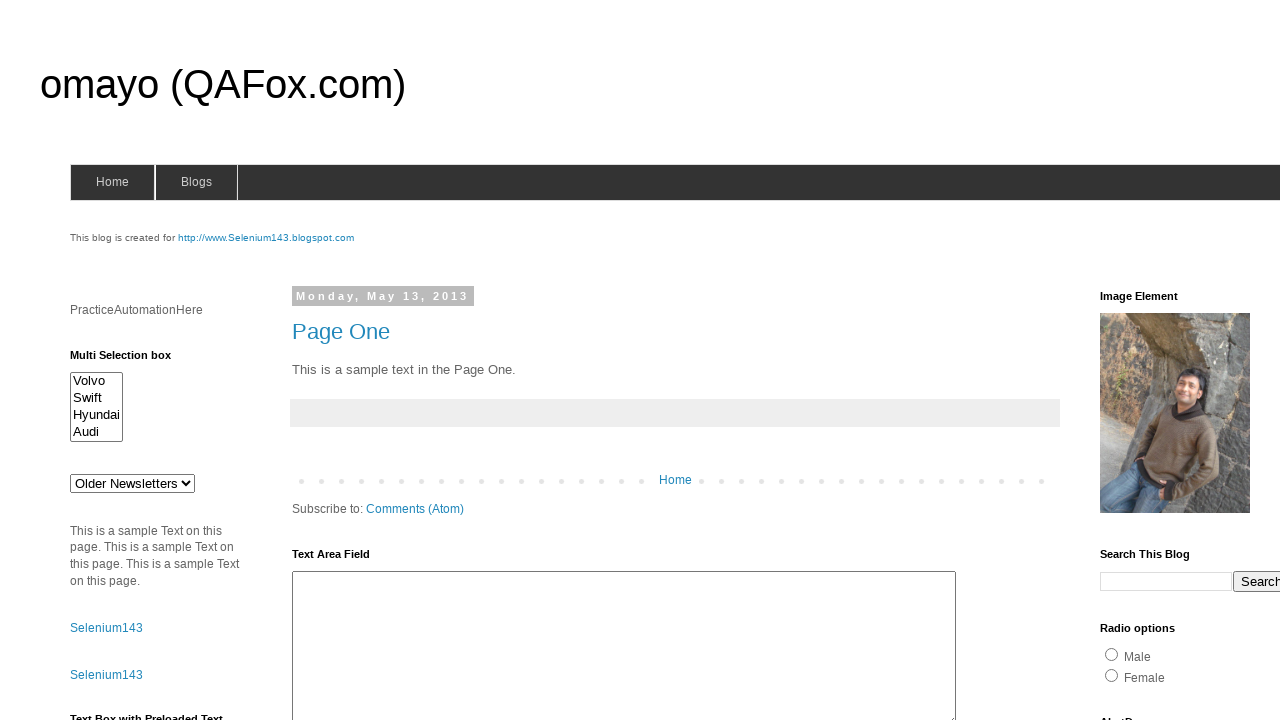

Checked link text content: 'Home'
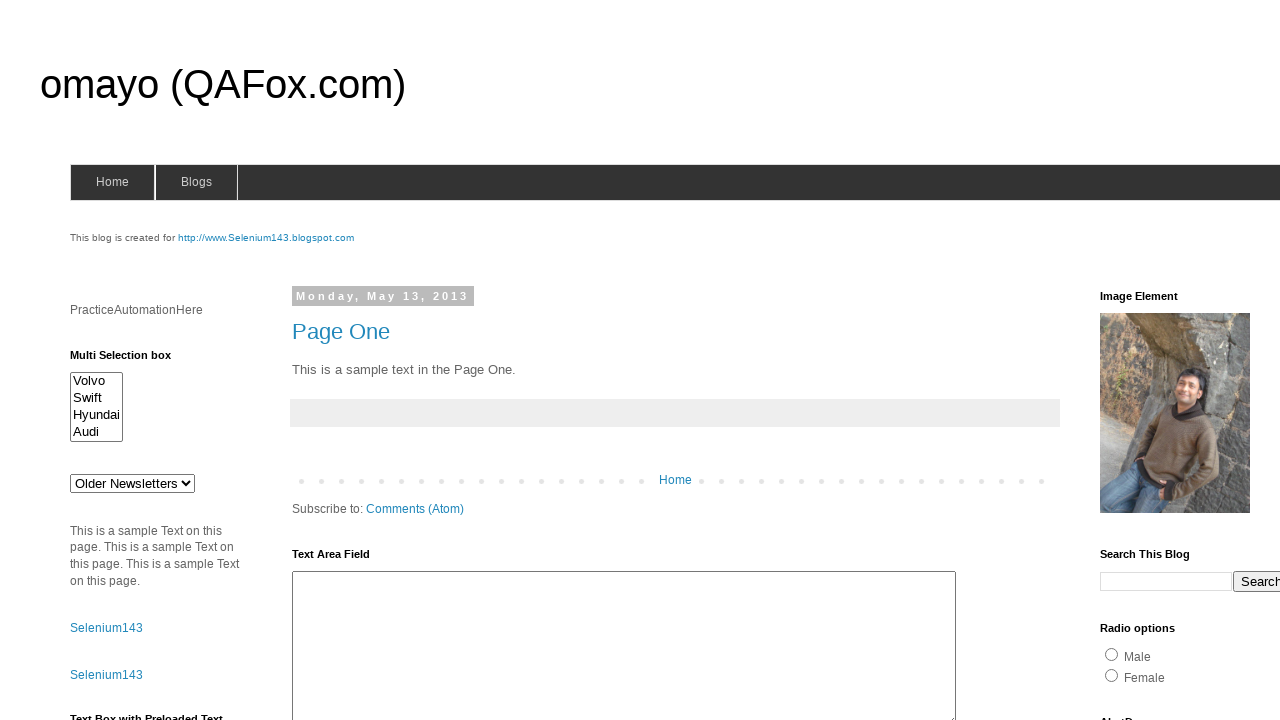

Checked link text content: 'Blogs'
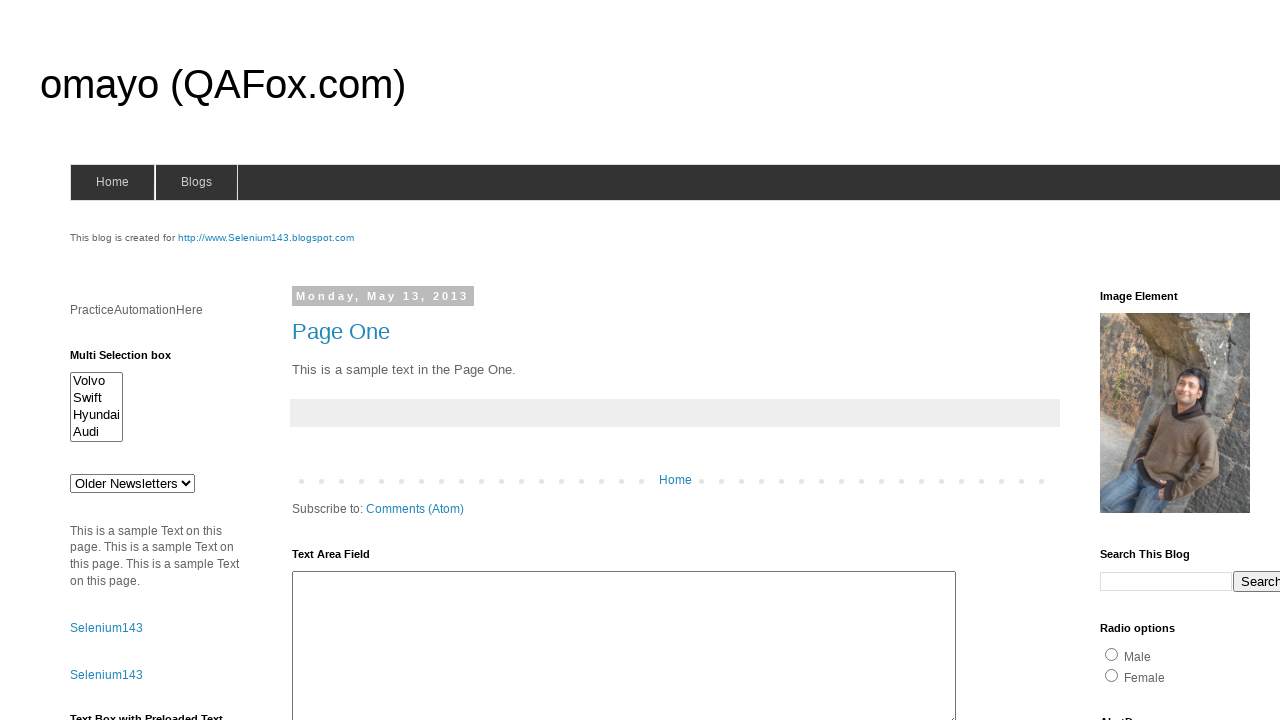

Checked link text content: 'Selenium143'
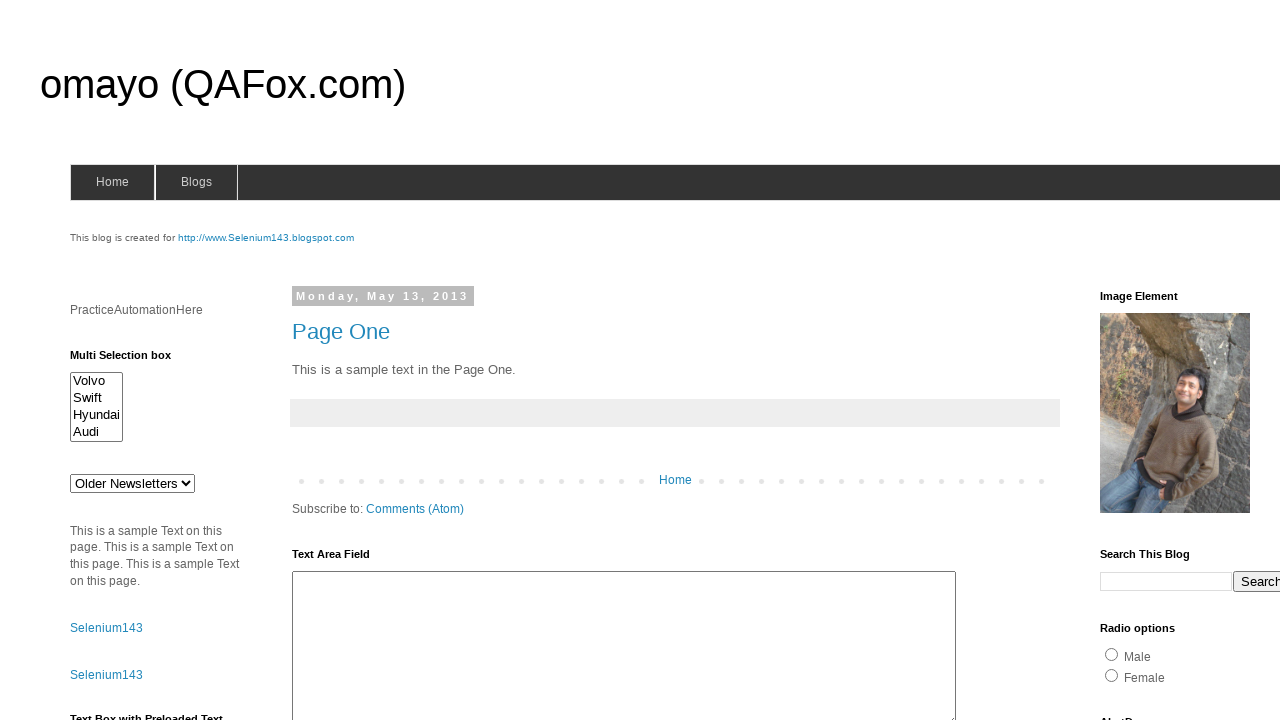

Checked link text content: 'SeleniumByArun'
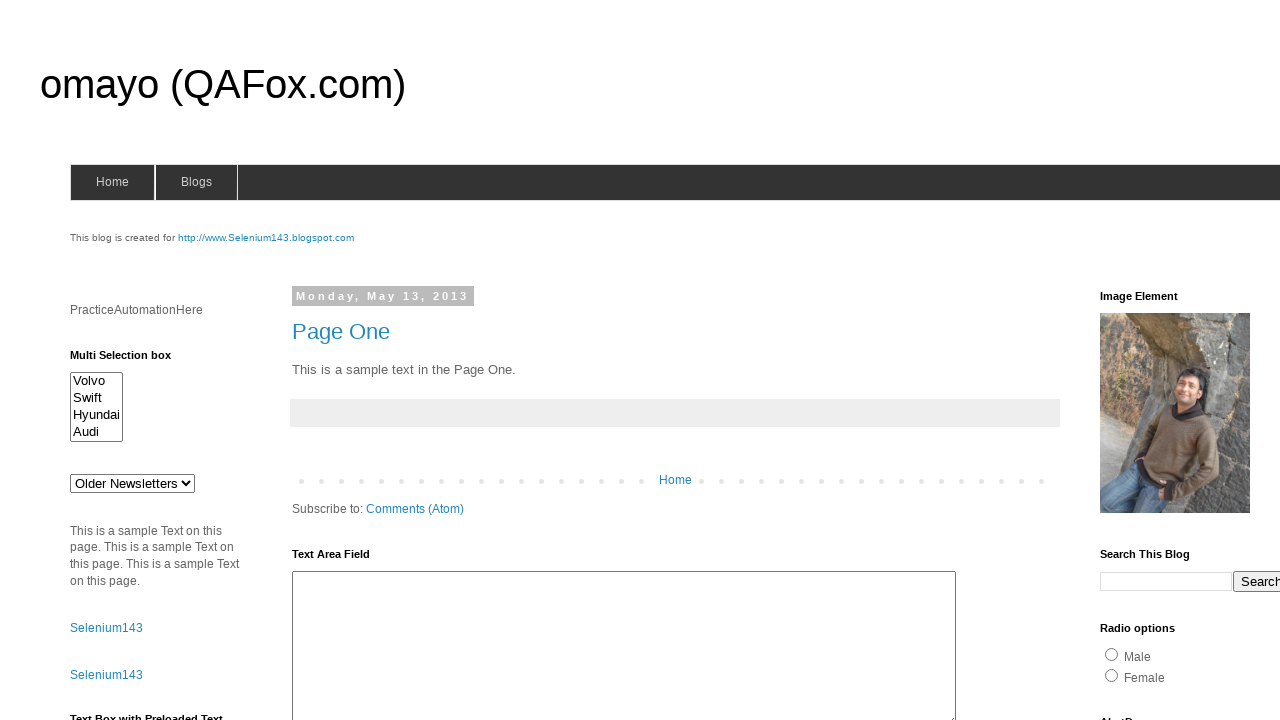

Checked link text content: 'SeleniumOneByArun'
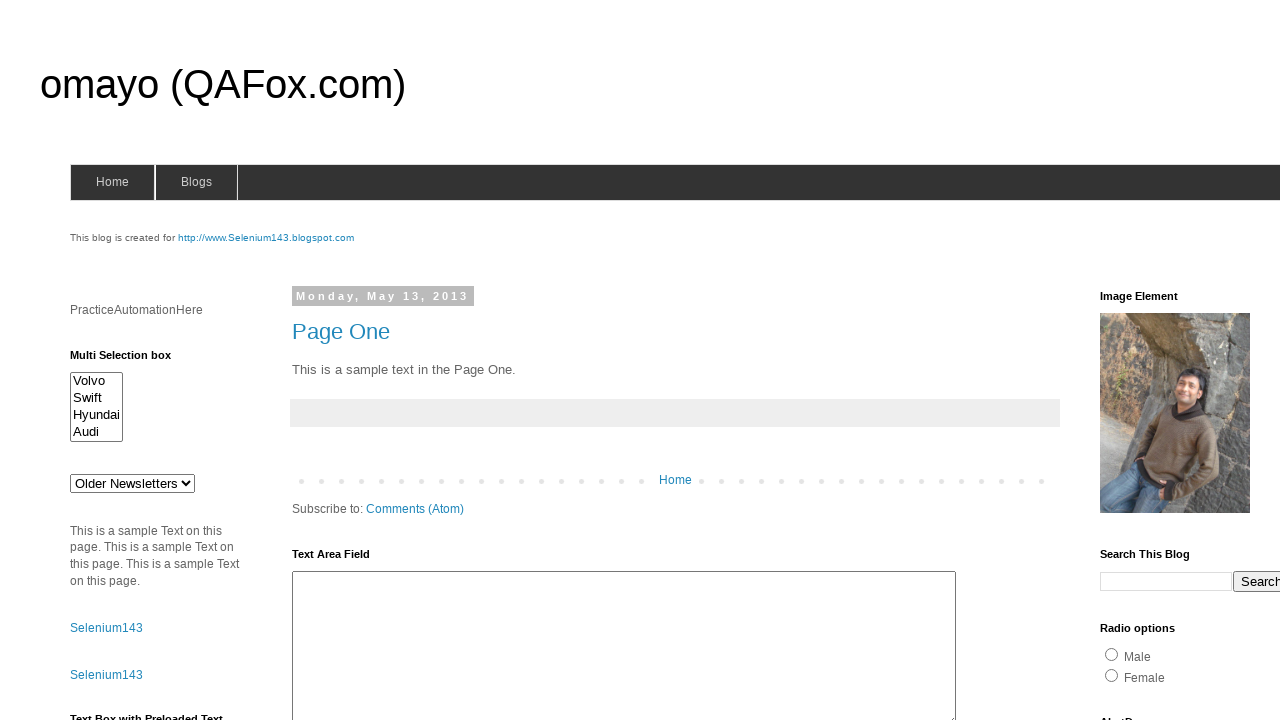

Checked link text content: 'SeleniumTwoByArun'
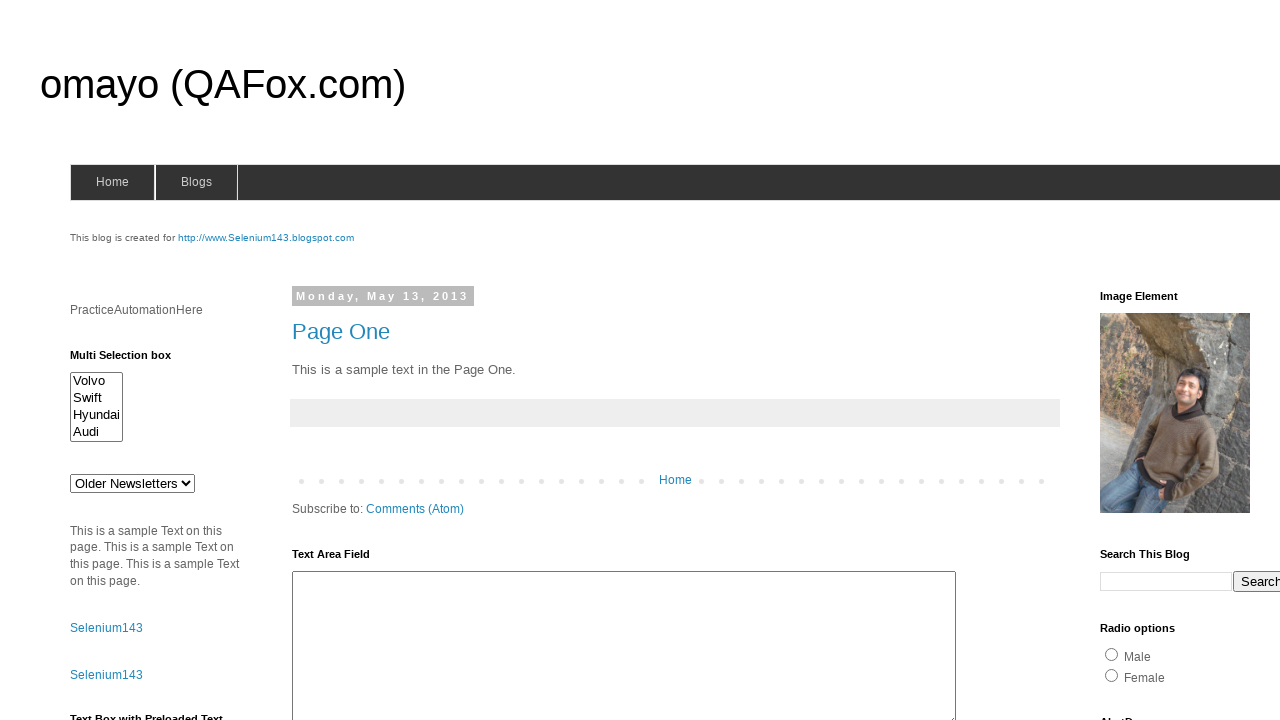

Checked link text content: 'http://www.Selenium143.blogspot.com'
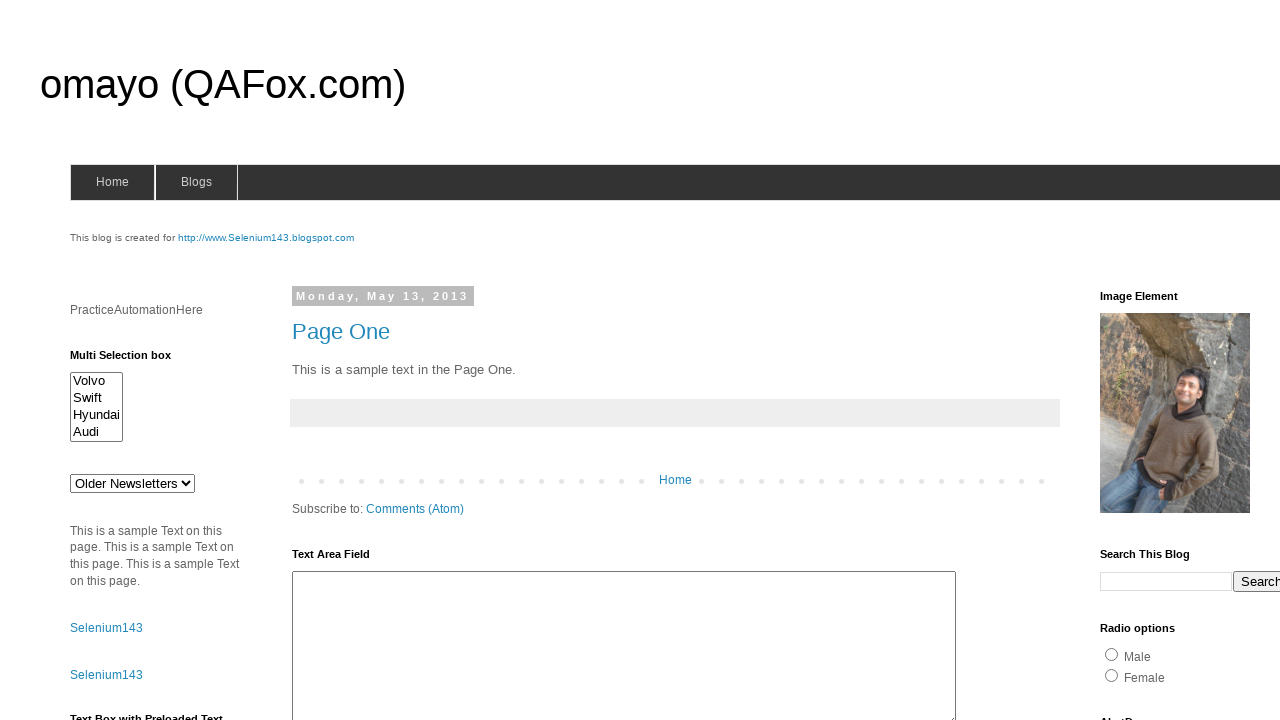

Checked link text content: ''
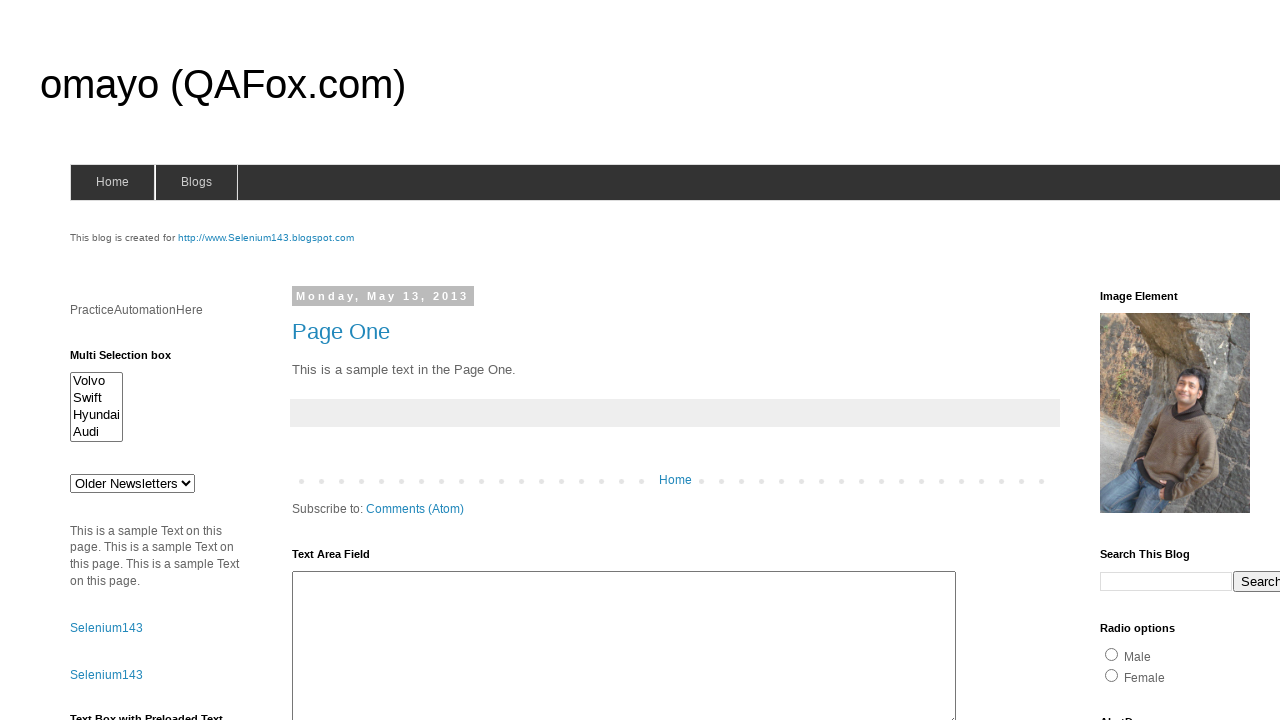

Checked link text content: 'Page One'
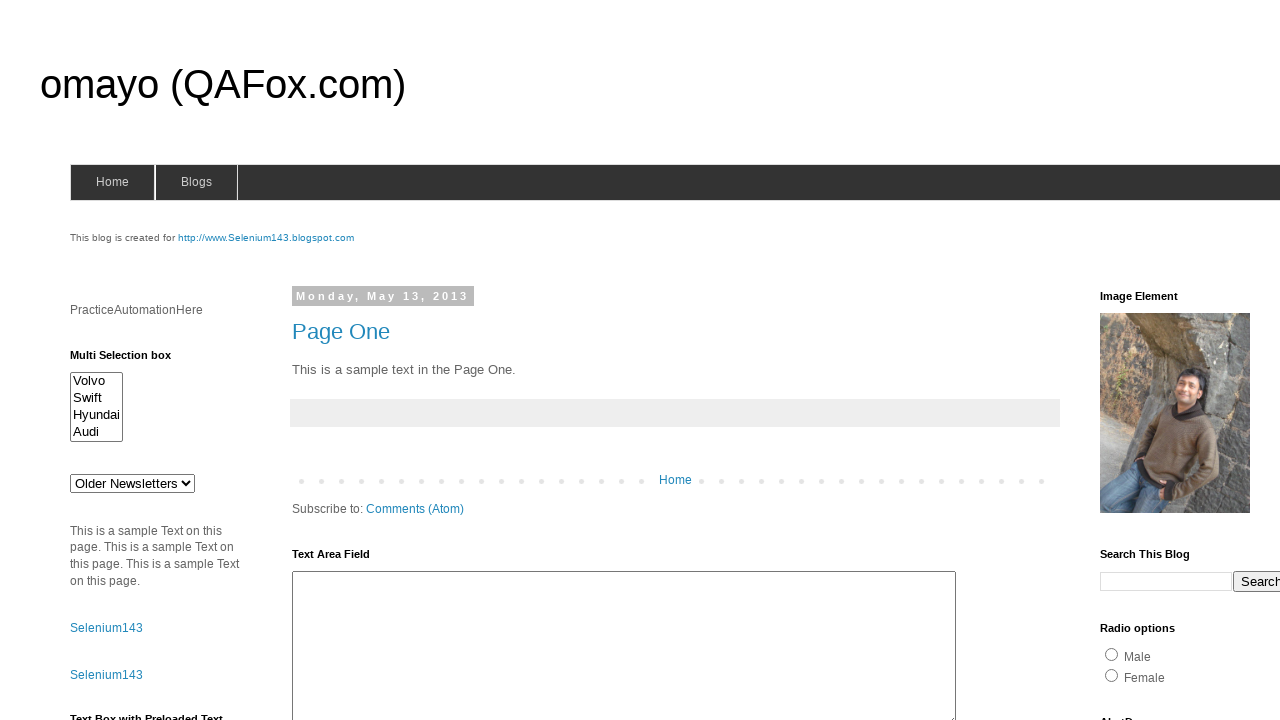

Checked link text content: 'Home'
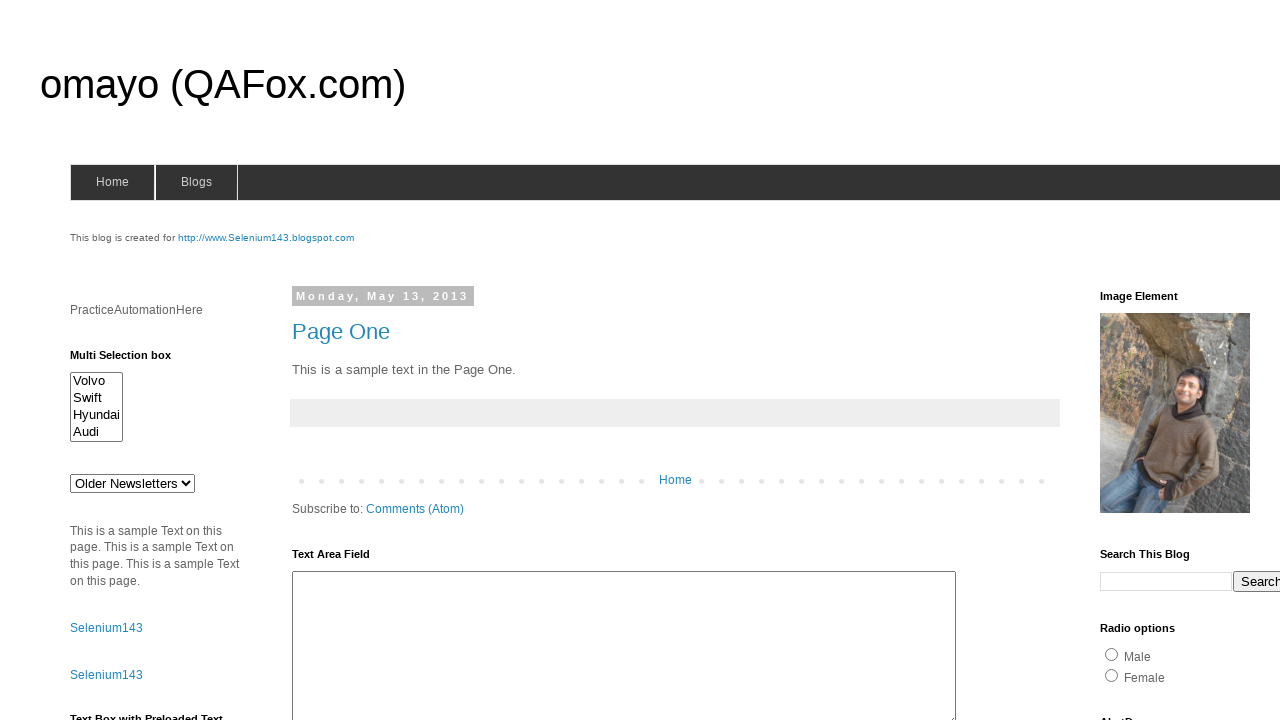

Checked link text content: 'Comments (Atom)'
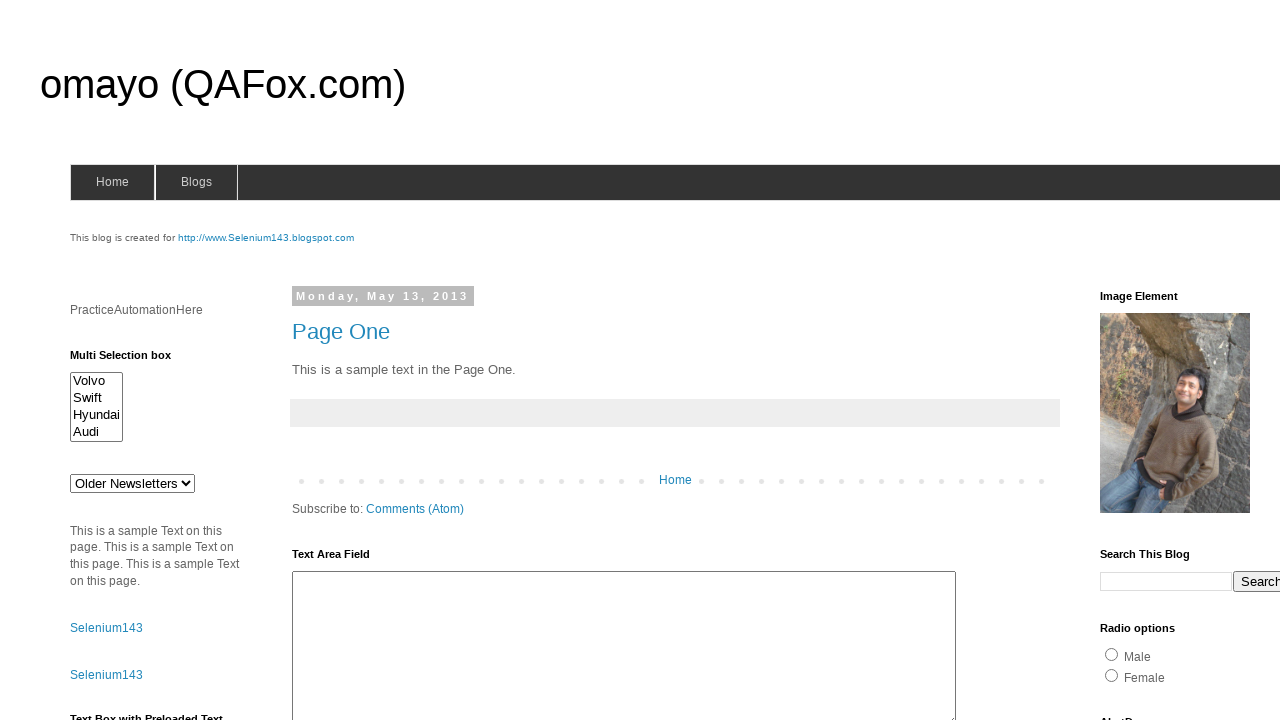

Checked link text content: ' Selenium143 '
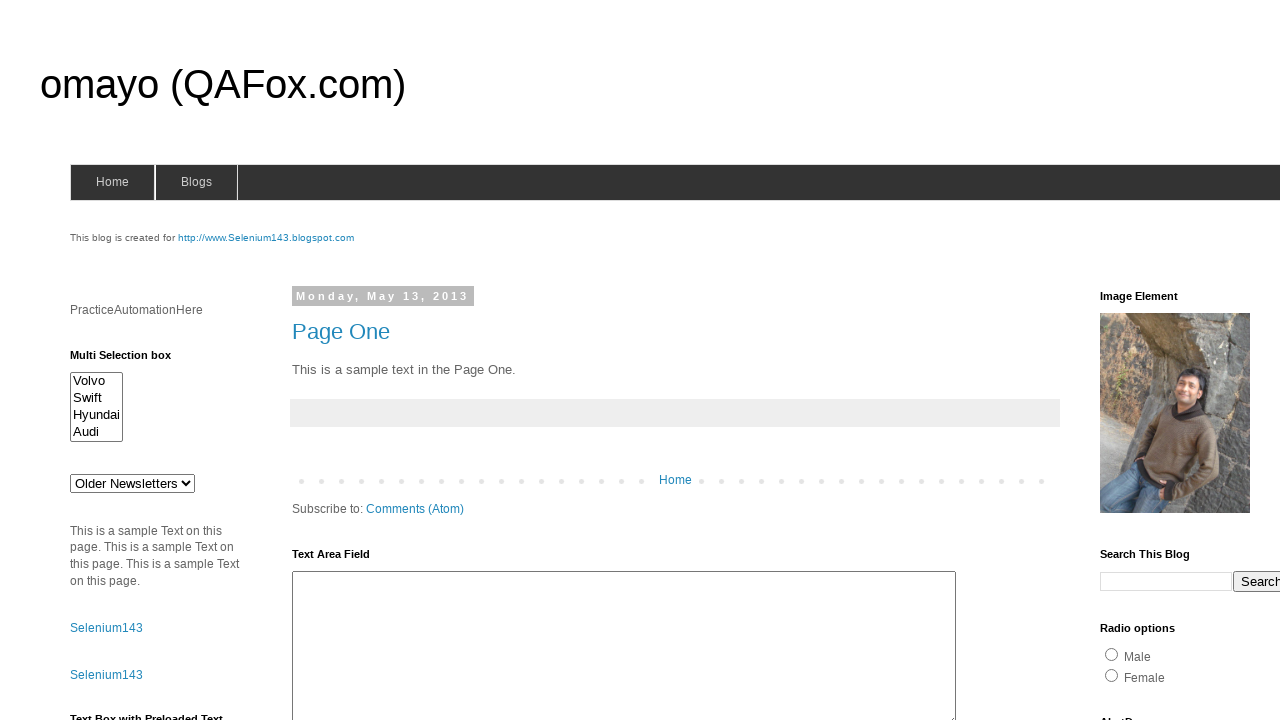

Checked link text content: ' Selenium143 '
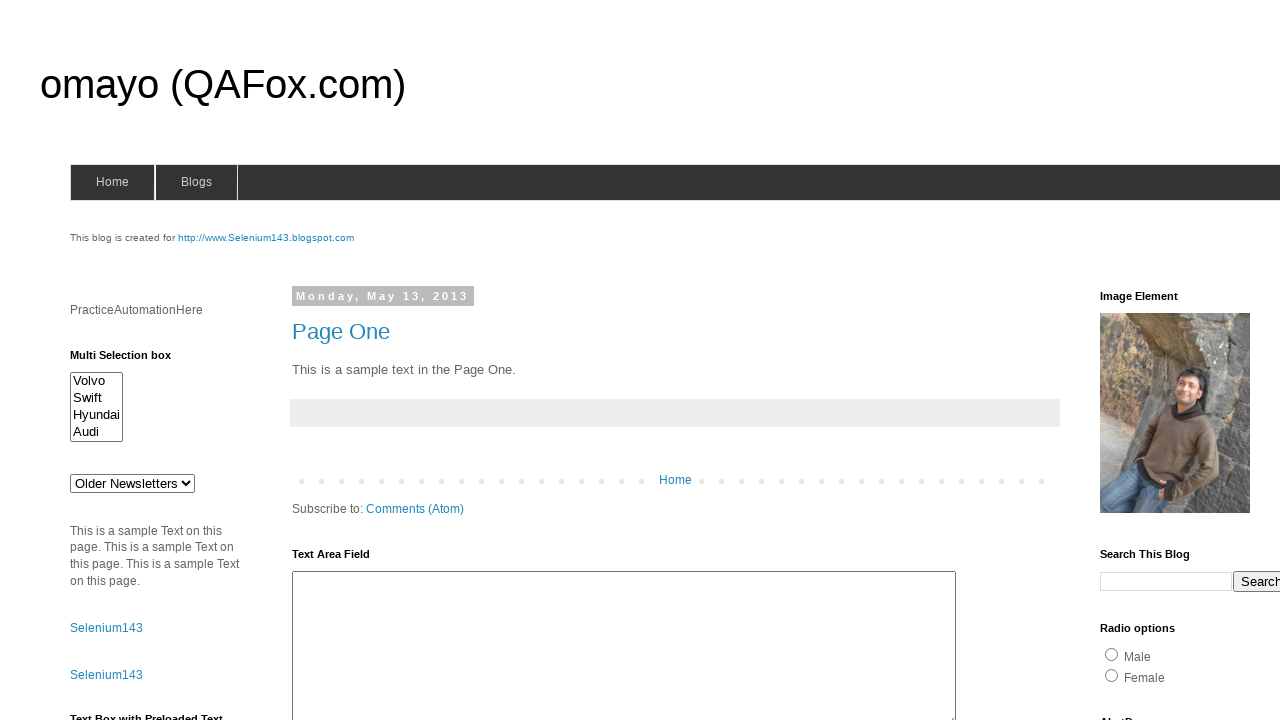

Checked link text content: 'SeleniumTutorial'
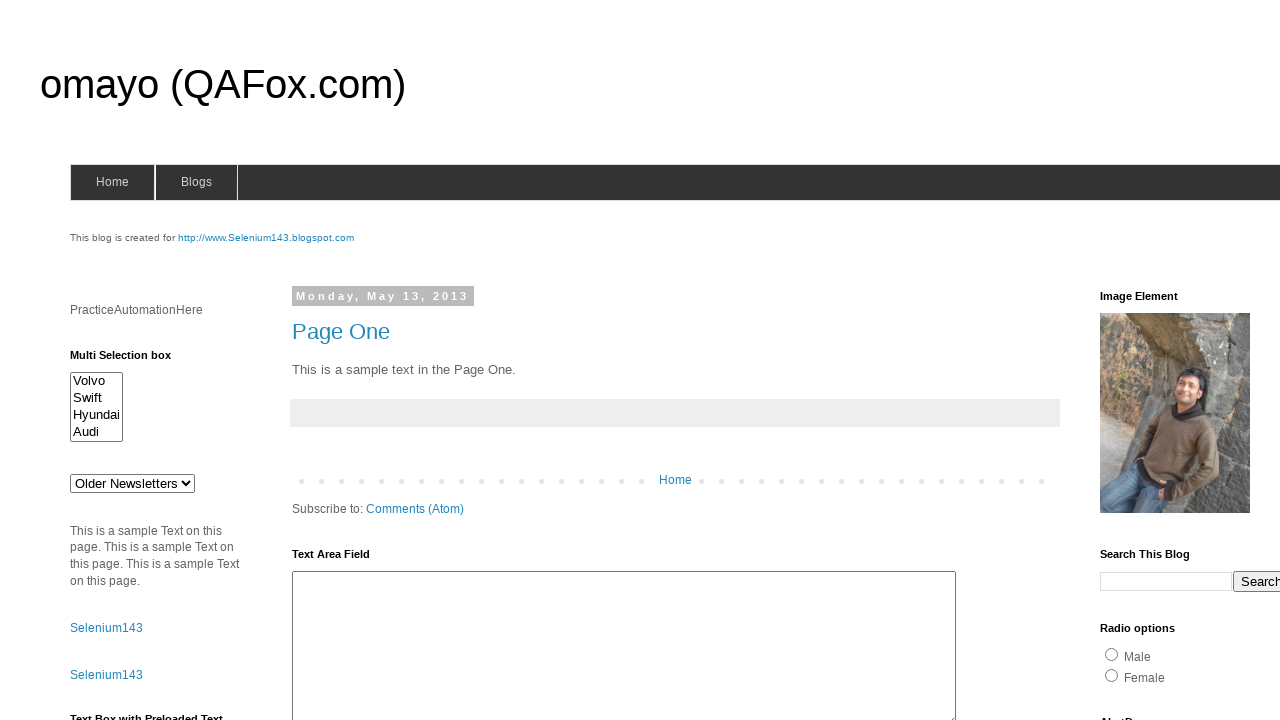

Checked link text content: 'Open a popup window'
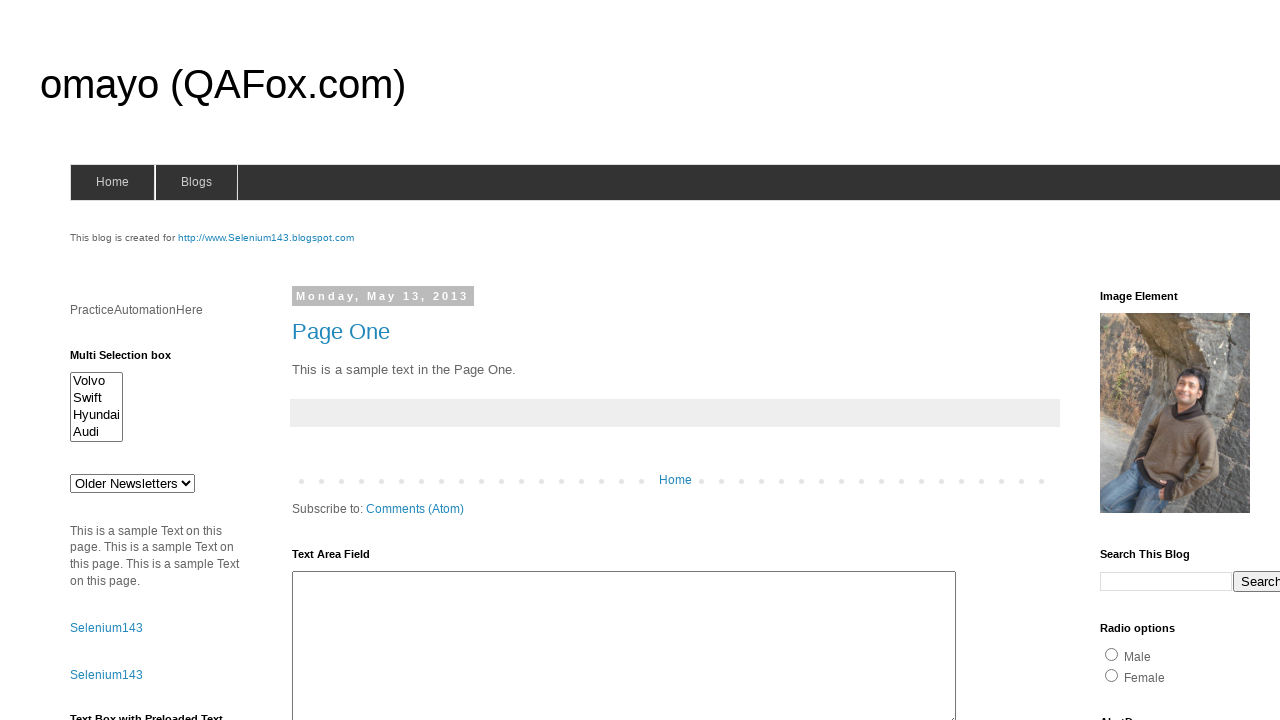

Checked link text content: 'compendiumdev'
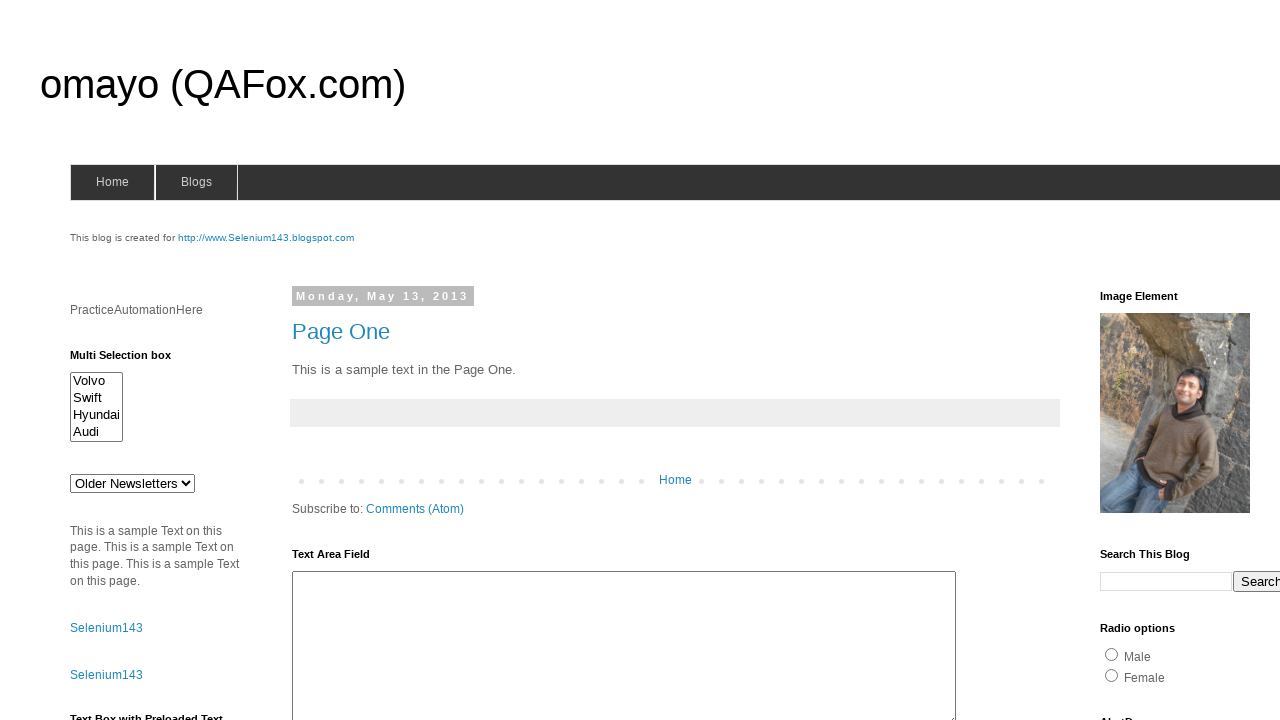

Checked link text content: 'onlytestingblog'
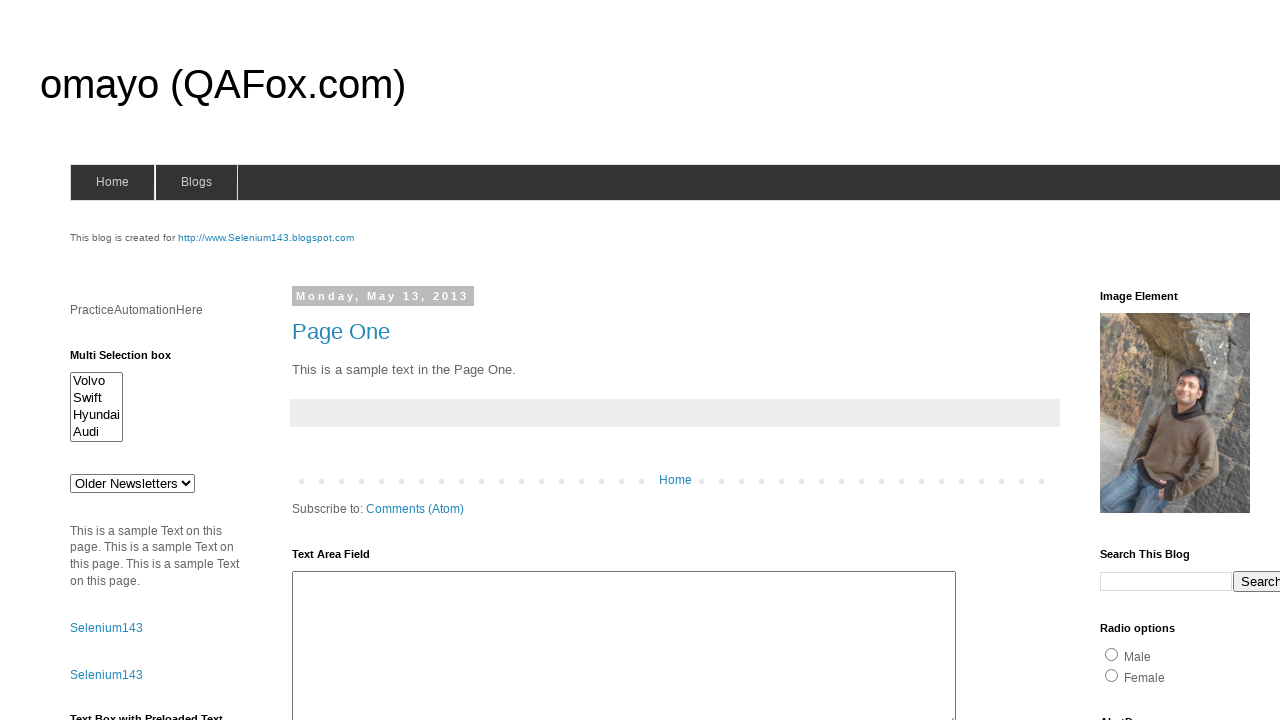

Checked link text content: 'testwisely'
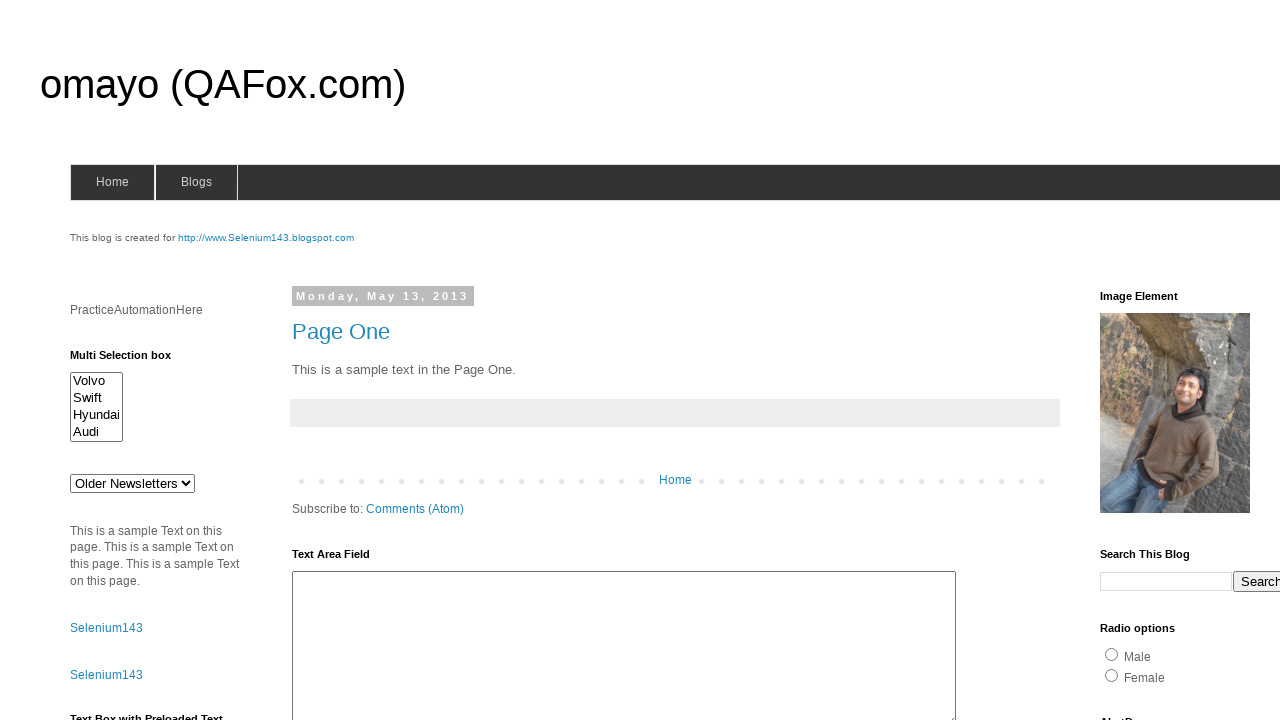

Checked link text content: 'jqueryui'
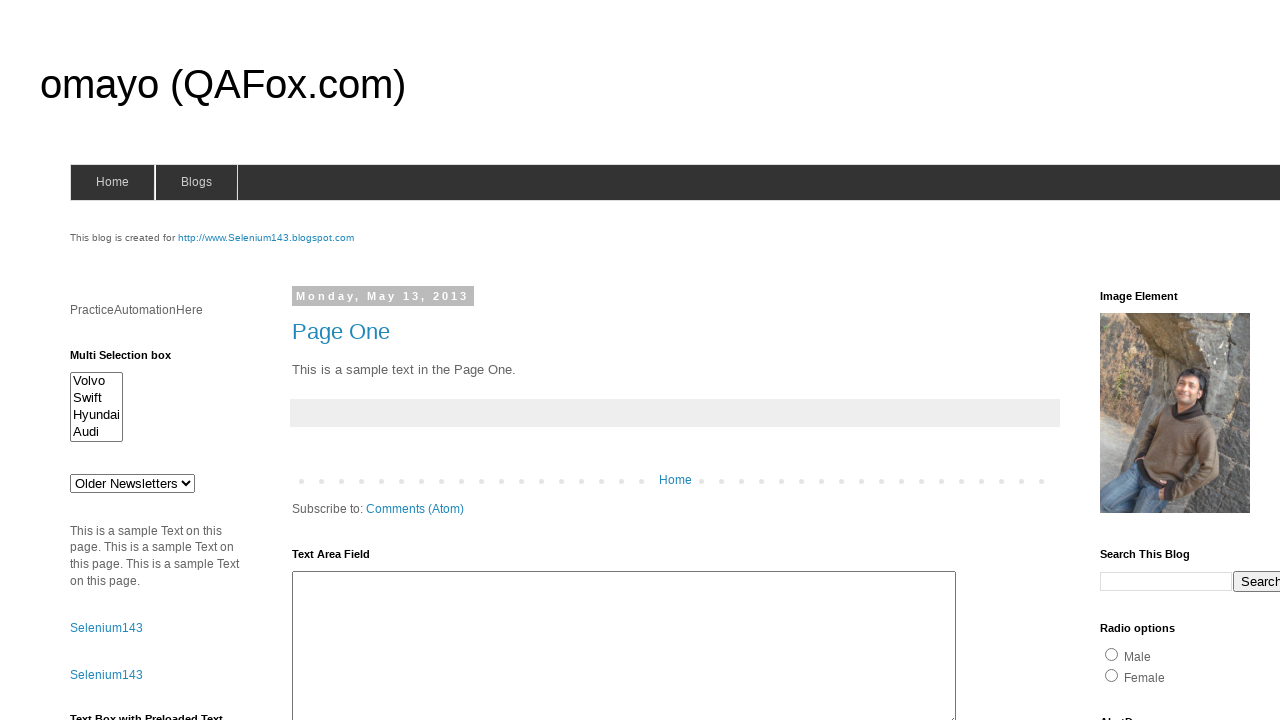

Checked link text content: 'theautomatedtester'
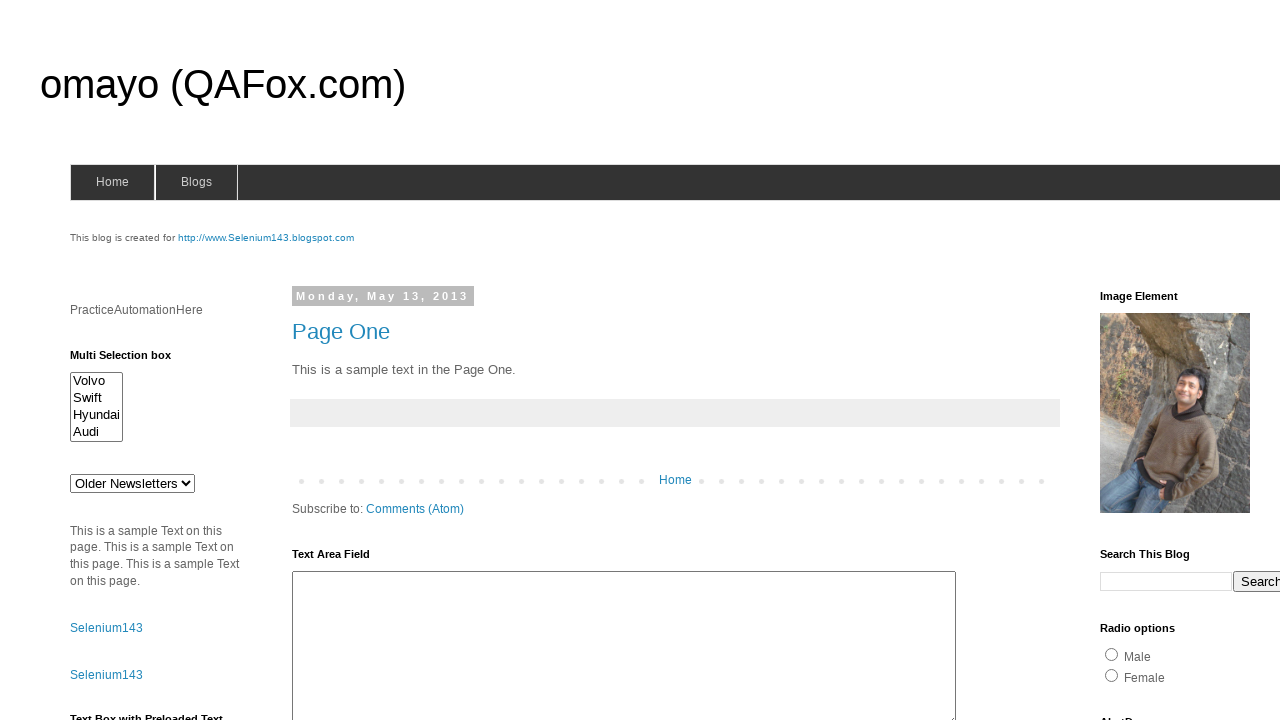

Checked link text content: 'Facebook'
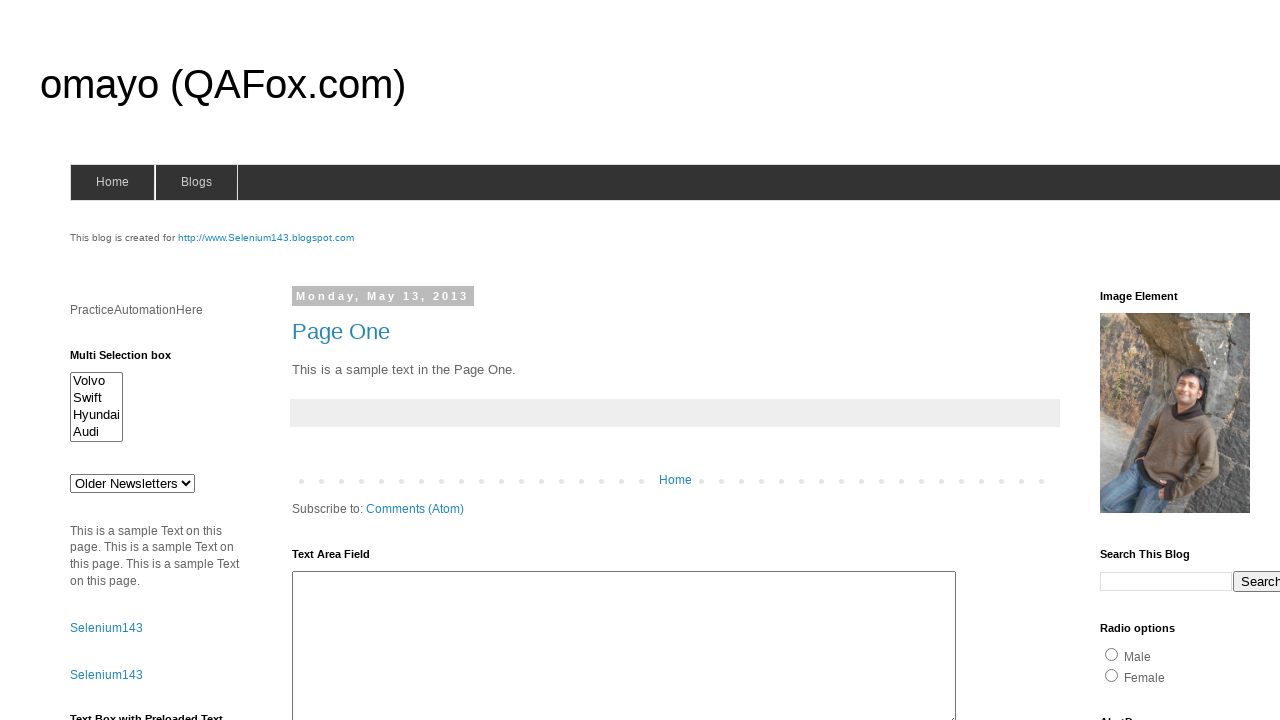

Checked link text content: 'Flipkart'
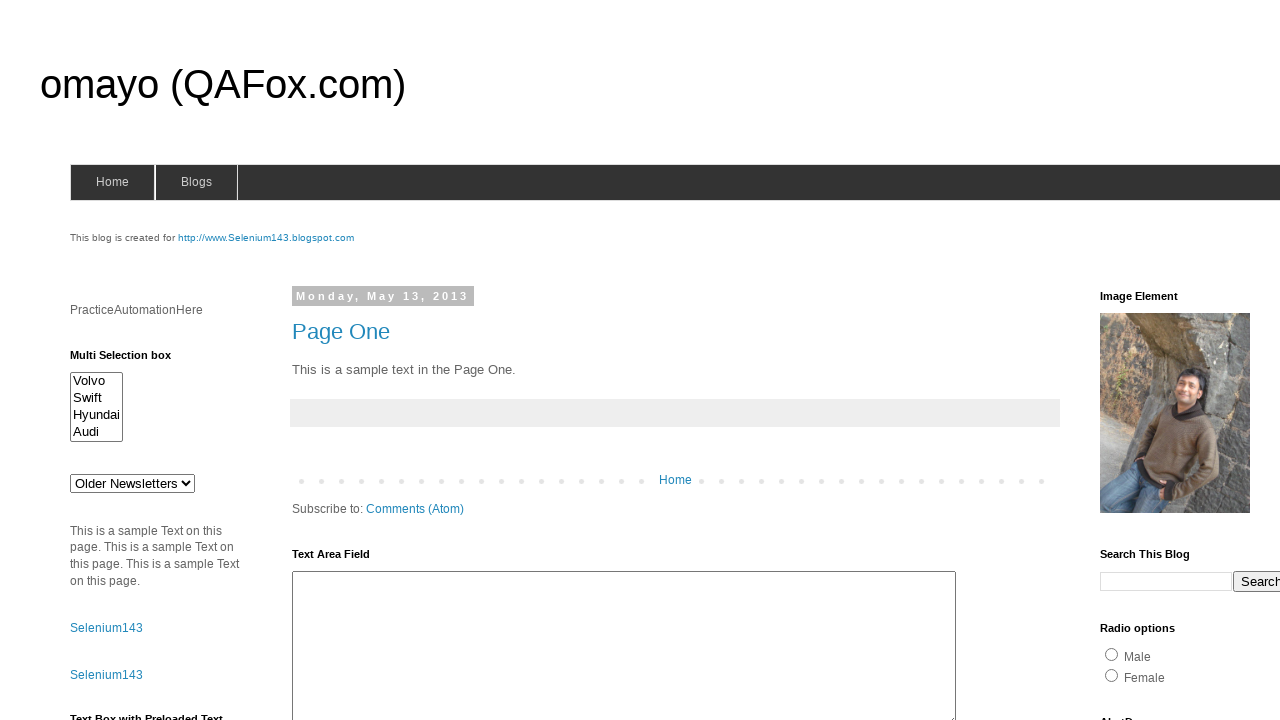

Checked link text content: 'Gmail'
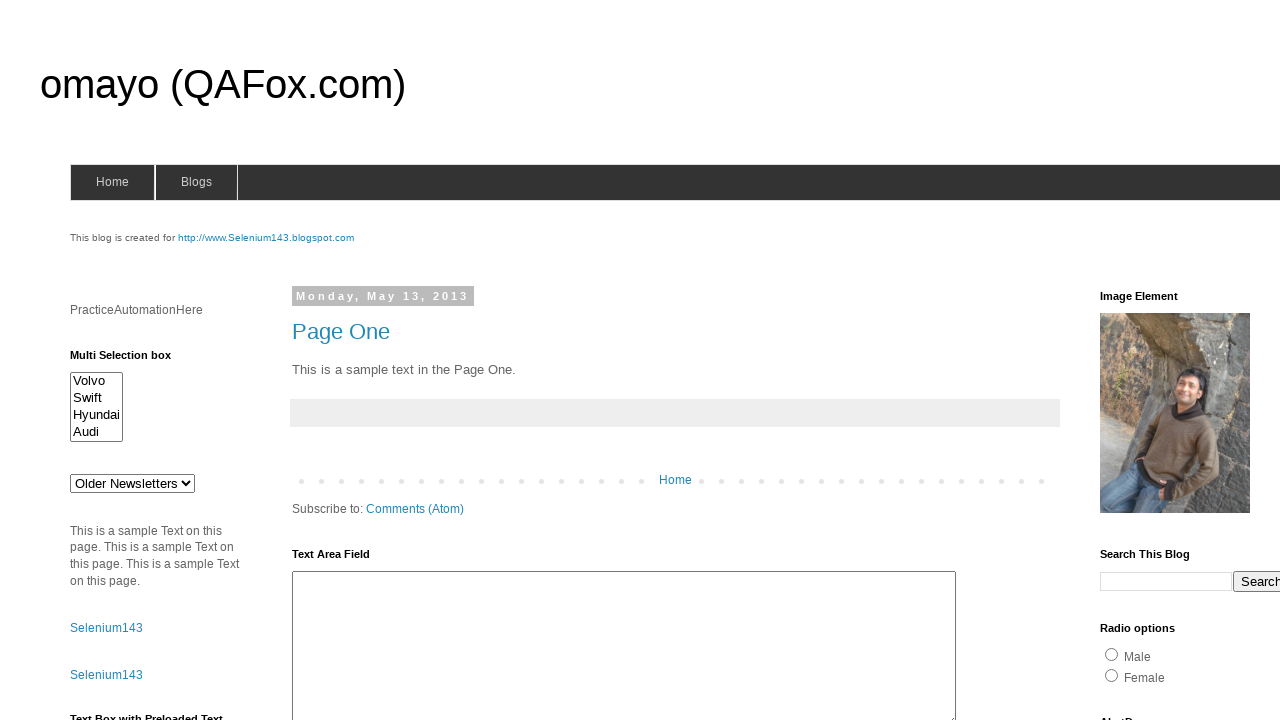

Checked link text content: 'Blogger'
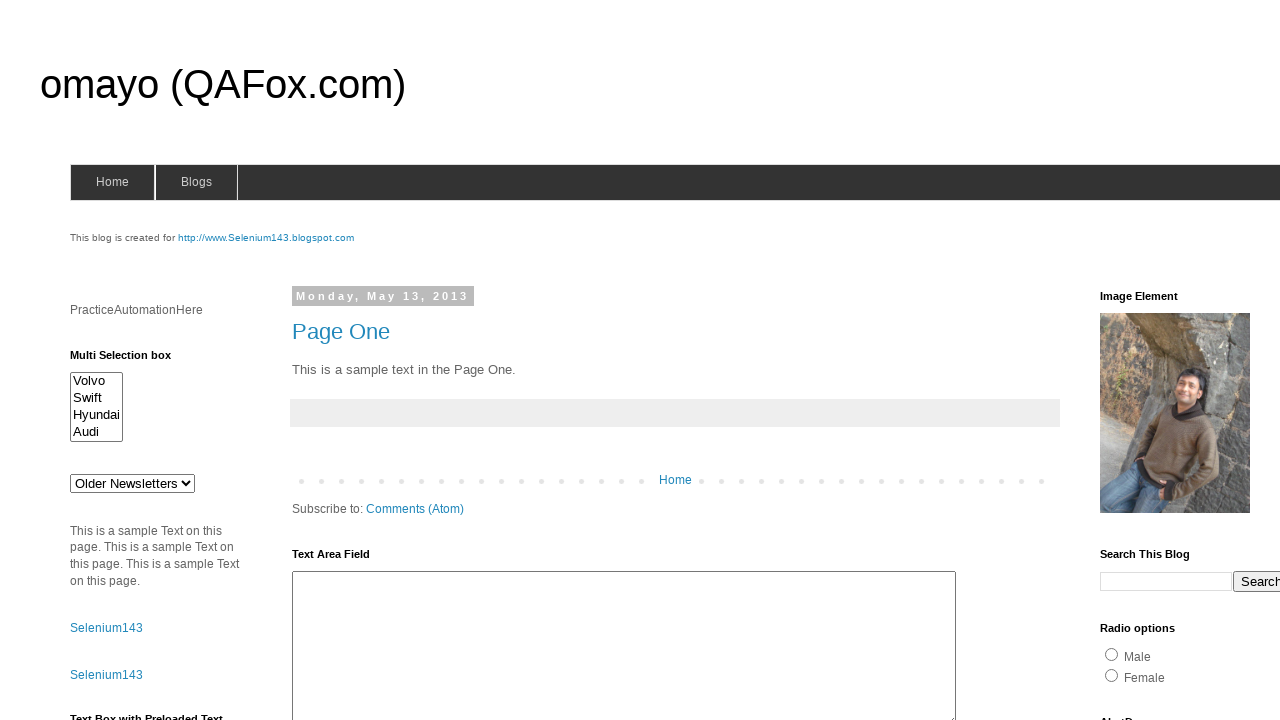

Waited for network to become idle after navigation
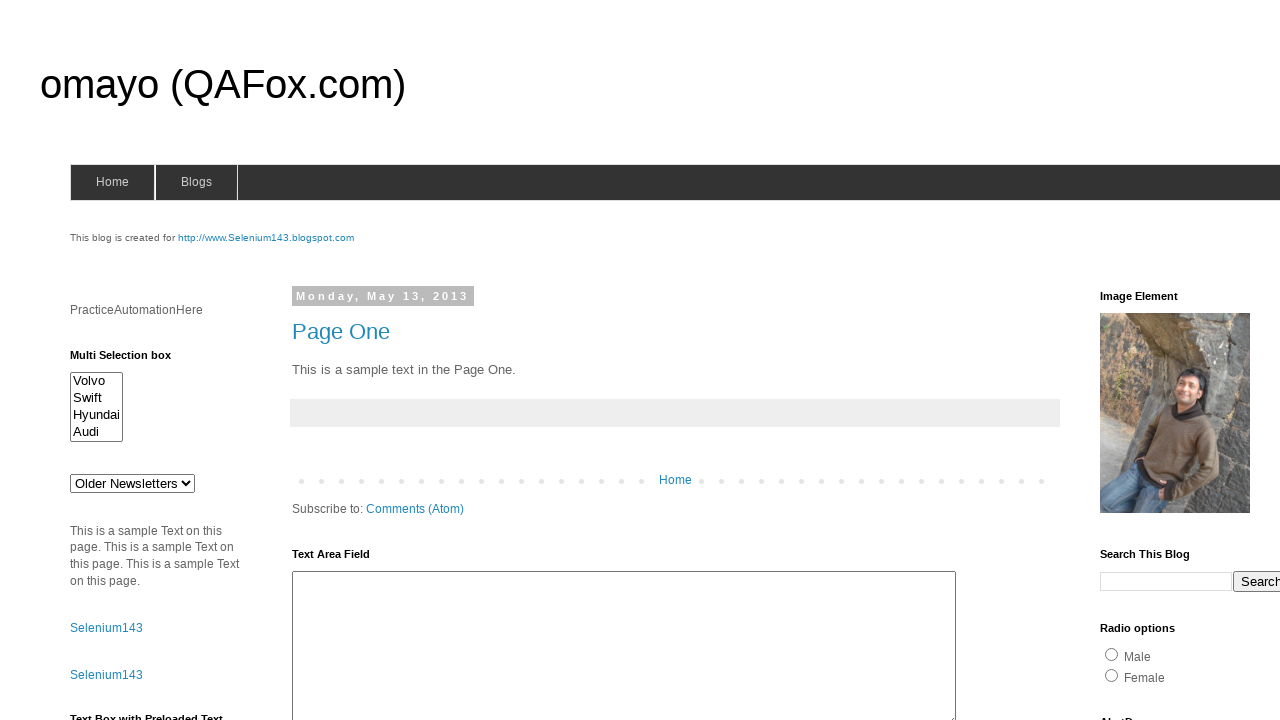

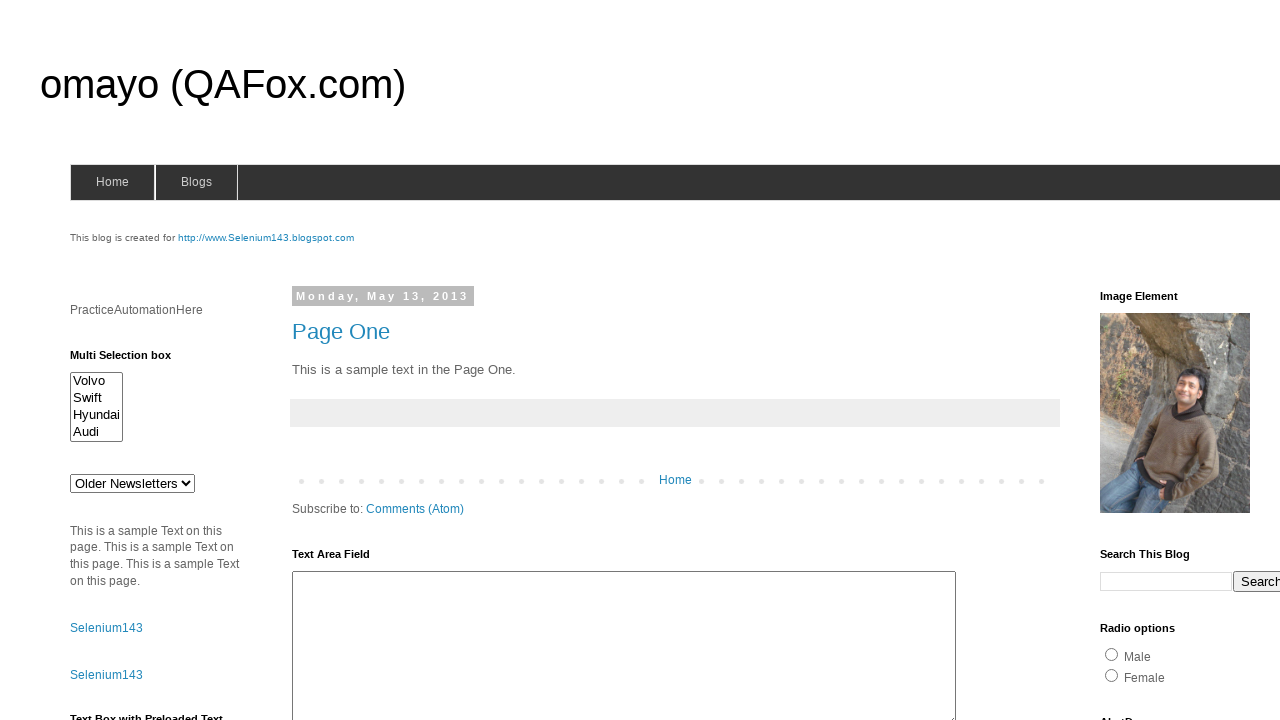